Tests that entering text sets the textbox value

Starting URL: https://artoftesting.com/samplesiteforselenium

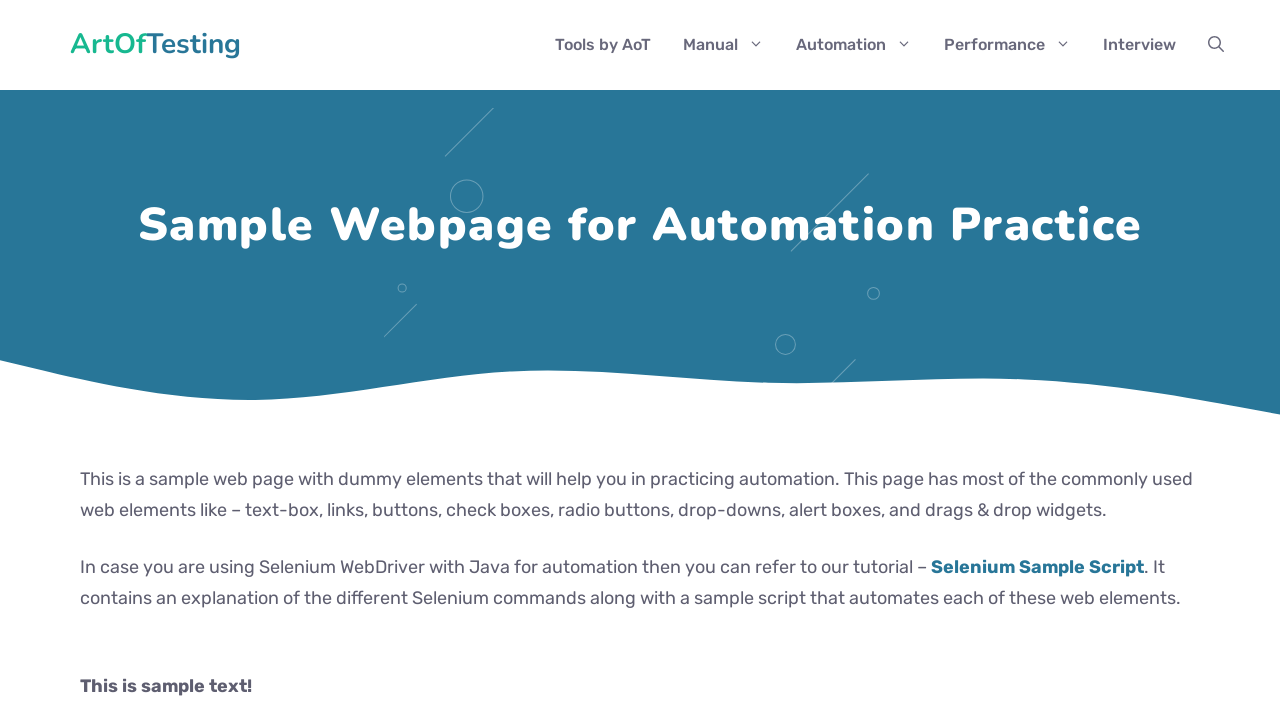

Navigated to https://artoftesting.com/samplesiteforselenium
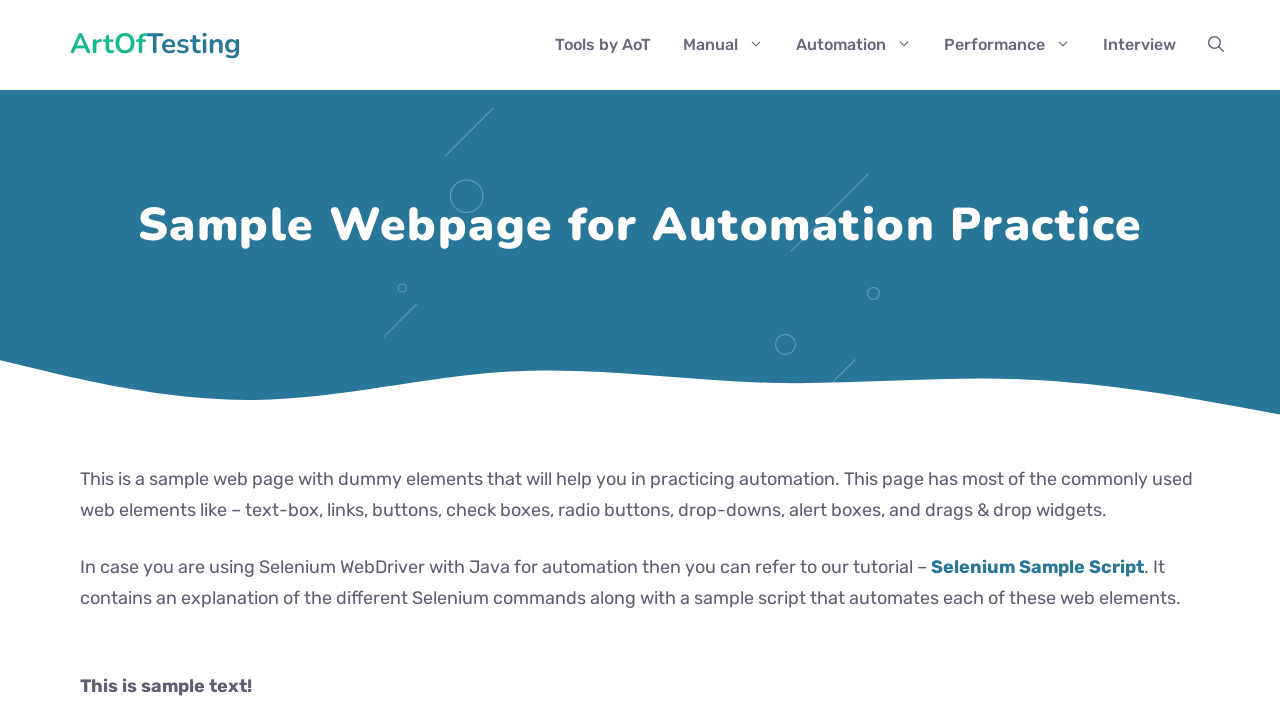

Filled textbox with '789' on #fname
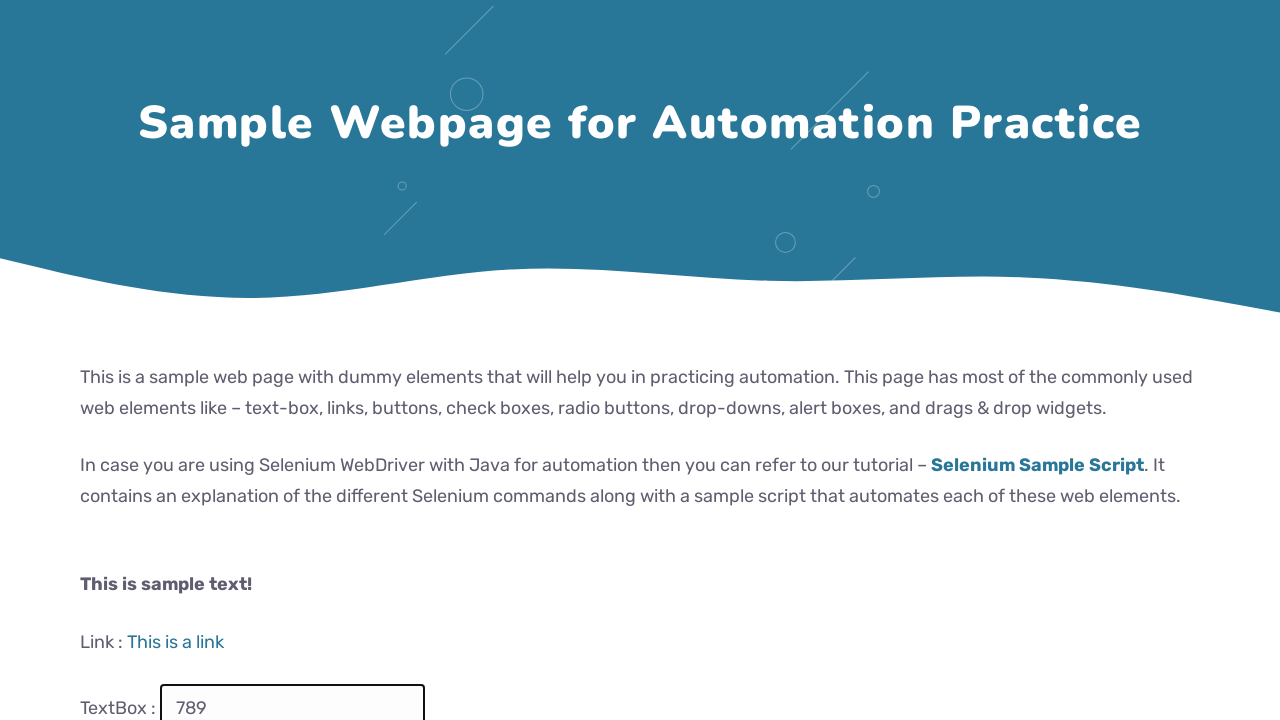

Retrieved textbox value: '789'
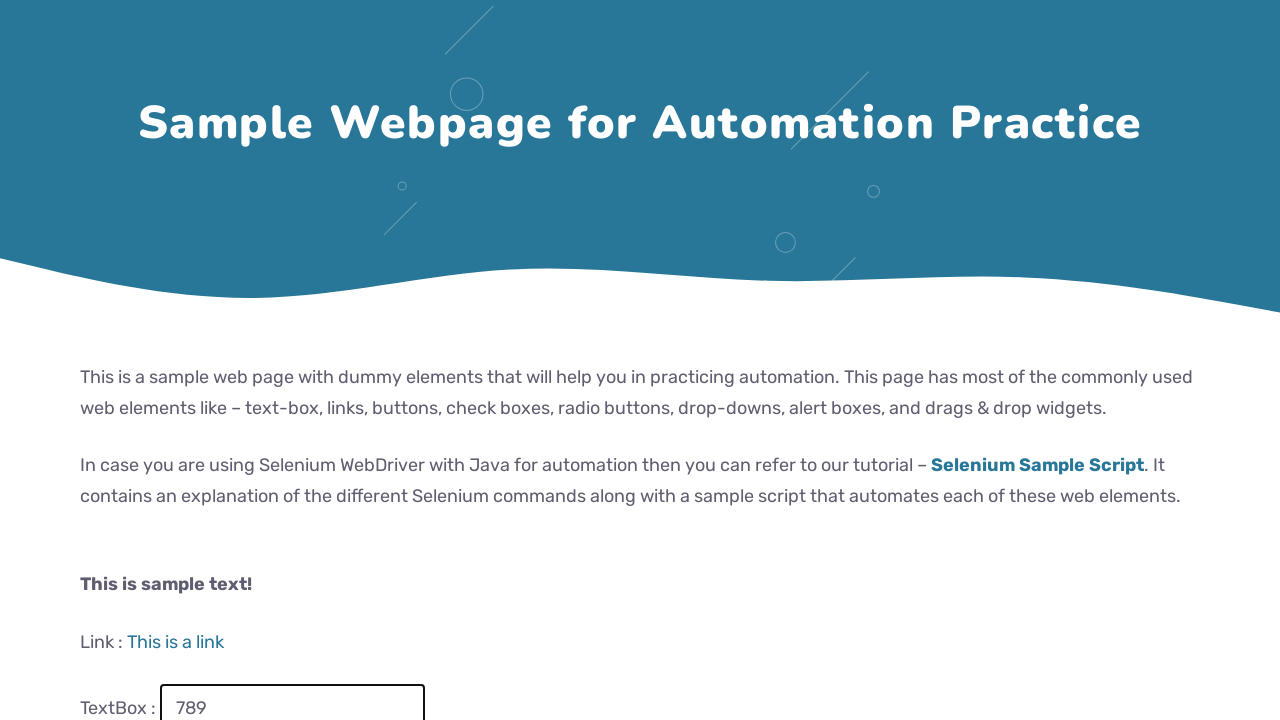

Assertion passed: textbox value equals '789'
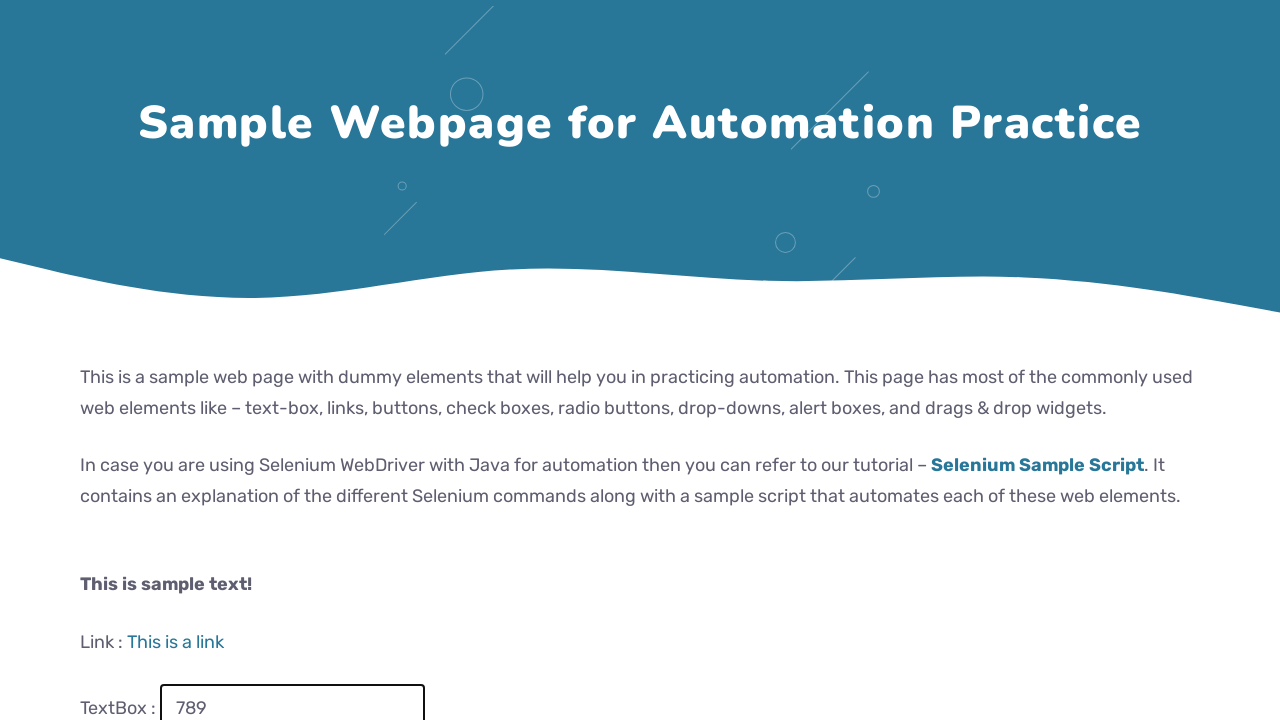

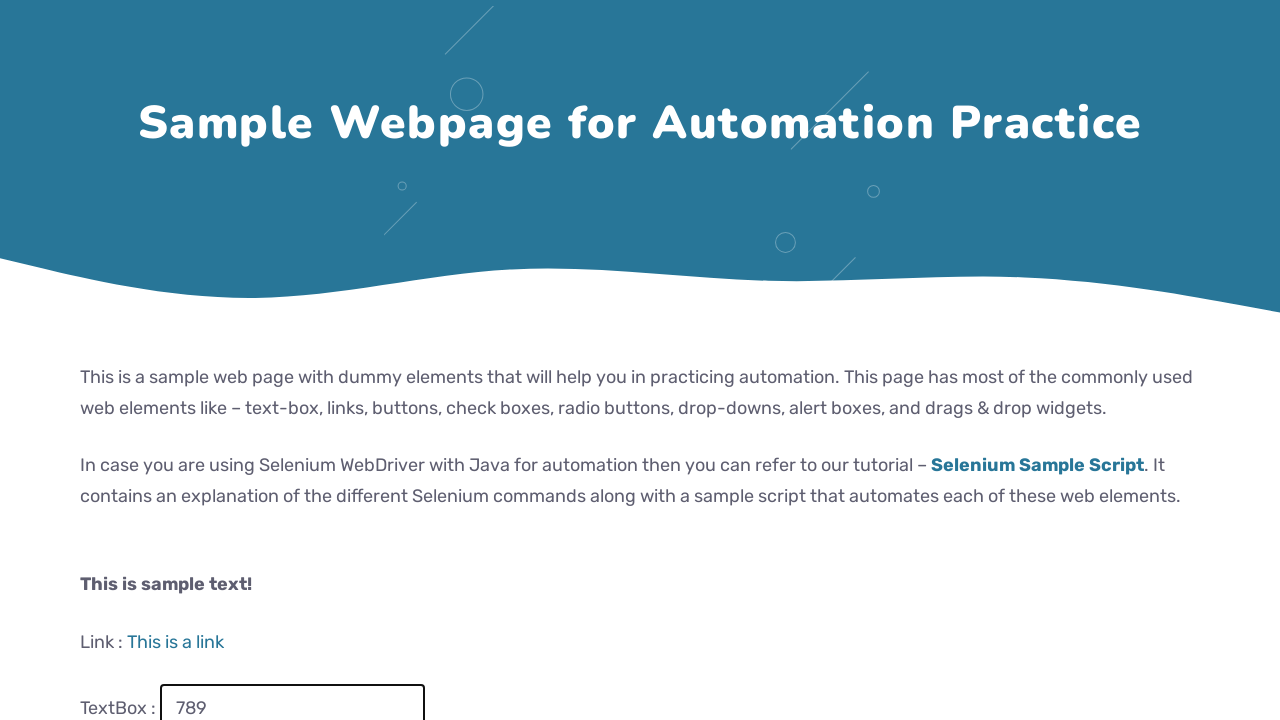